Tests the add/remove elements functionality by clicking the "Add Element" button to create a "Delete" button, verifying it appears, clicking the "Delete" button, and verifying it is removed from the page.

Starting URL: https://practice.cydeo.com/add_remove_elements/

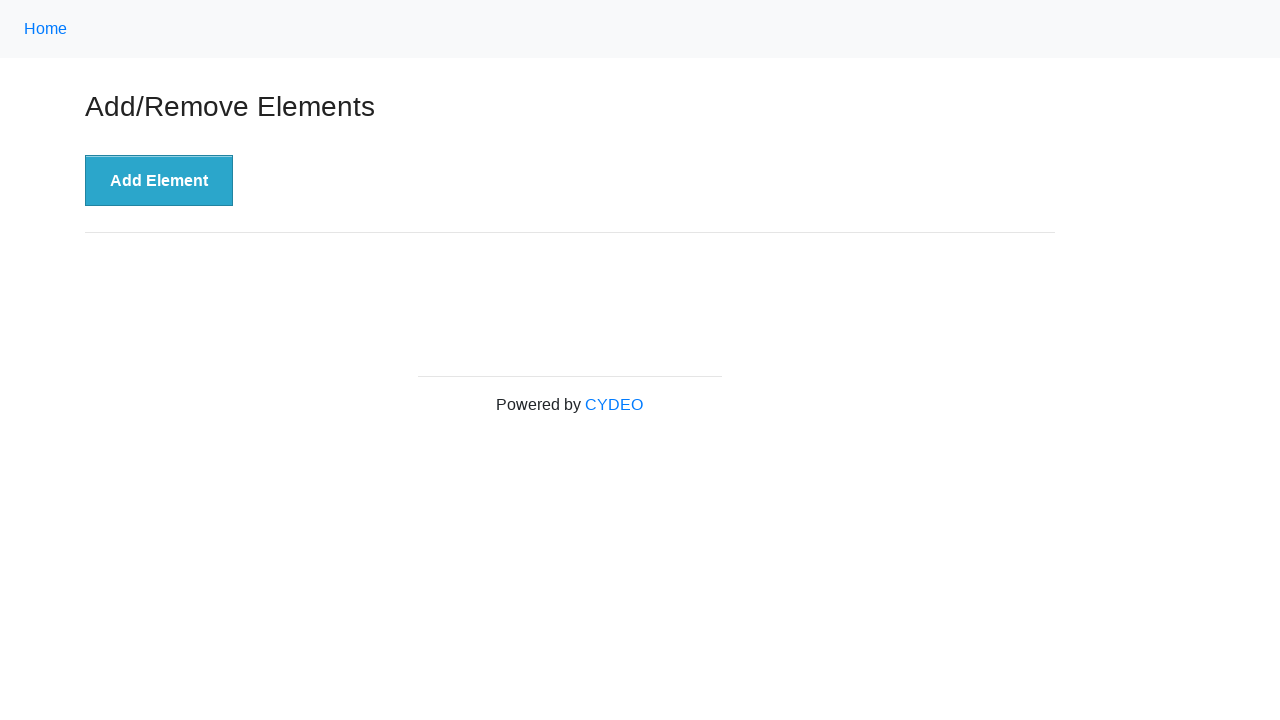

Clicked 'Add Element' button at (159, 181) on xpath=//button[text()='Add Element']
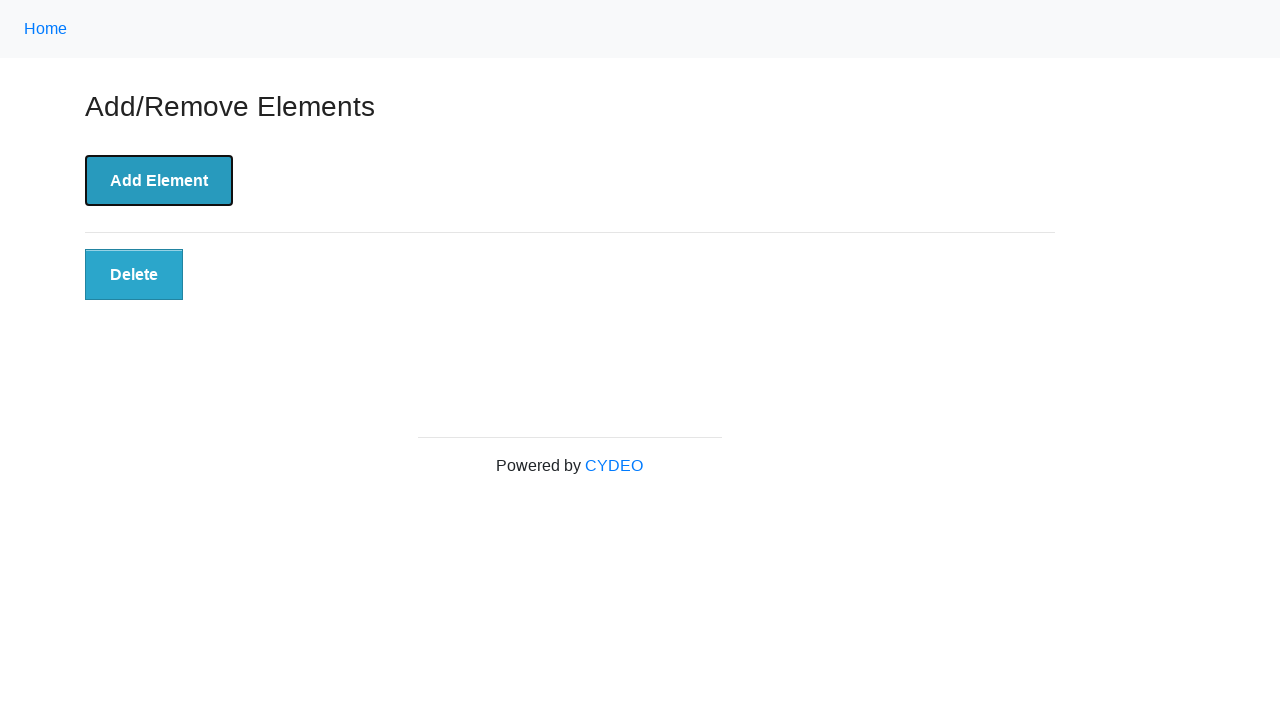

Waited for 'Delete' button to become visible
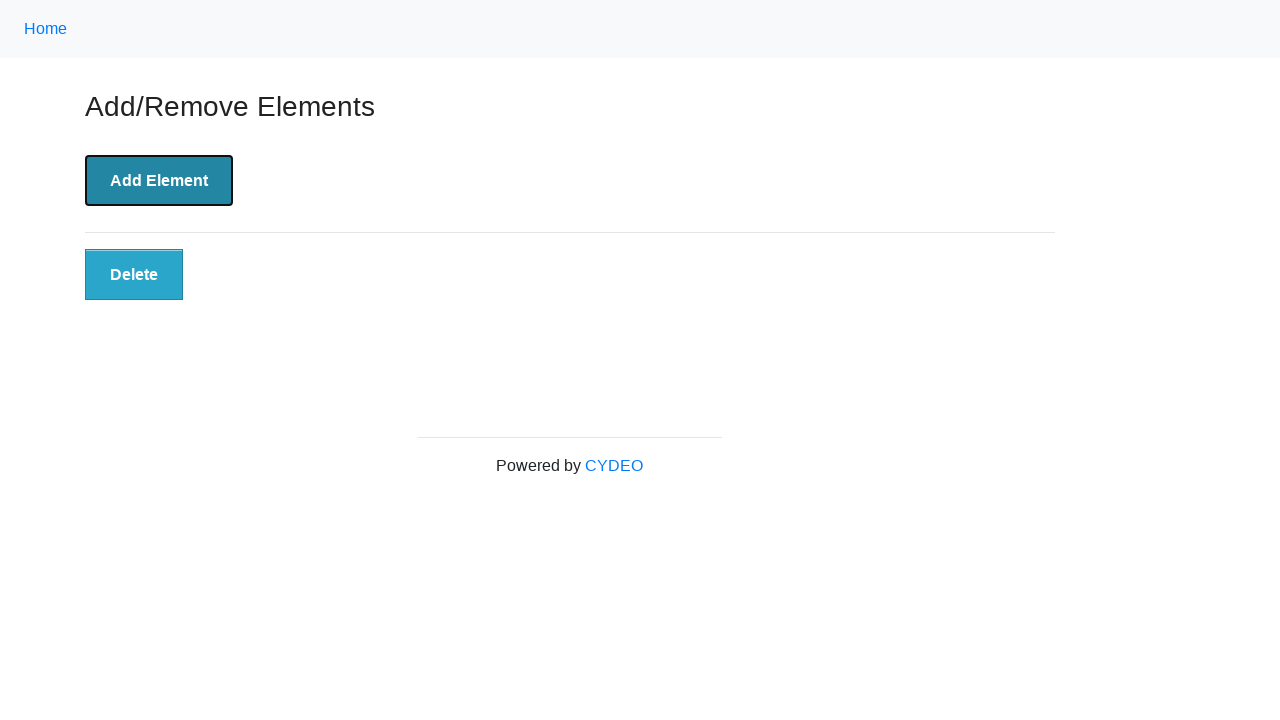

Verified 'Delete' button is visible on page
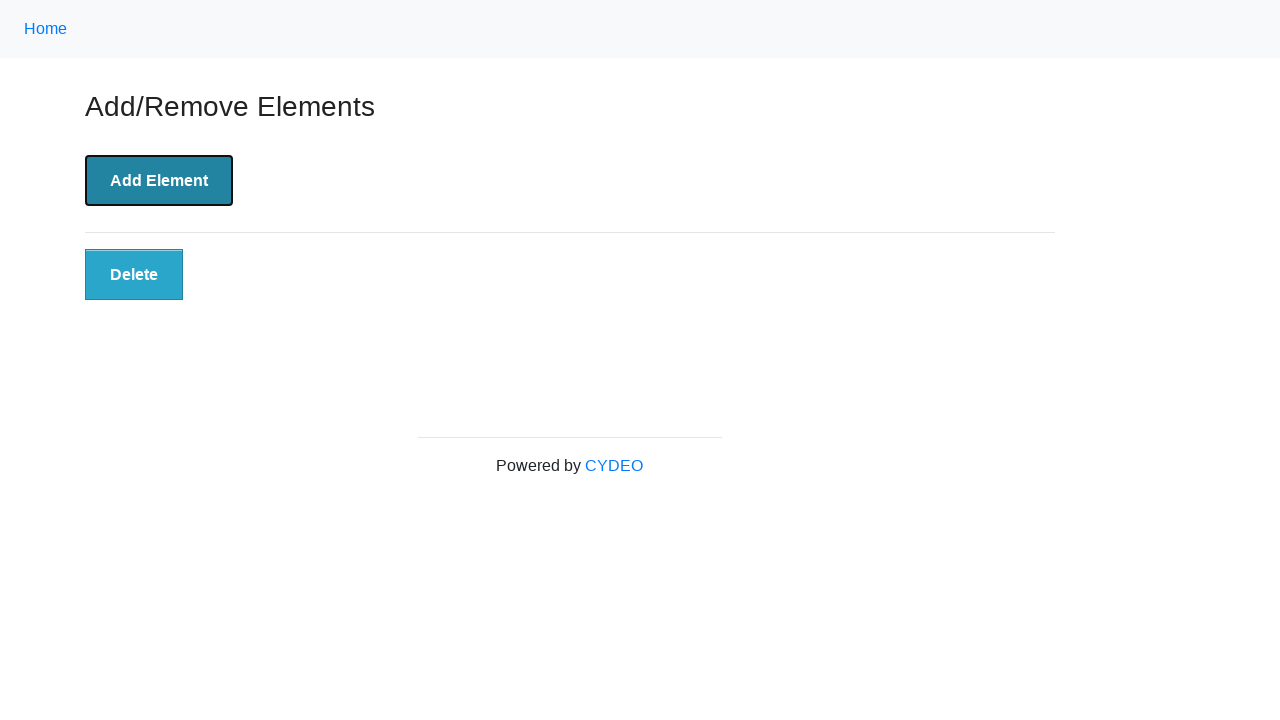

Clicked 'Delete' button at (134, 275) on xpath=//button[@class='added-manually']
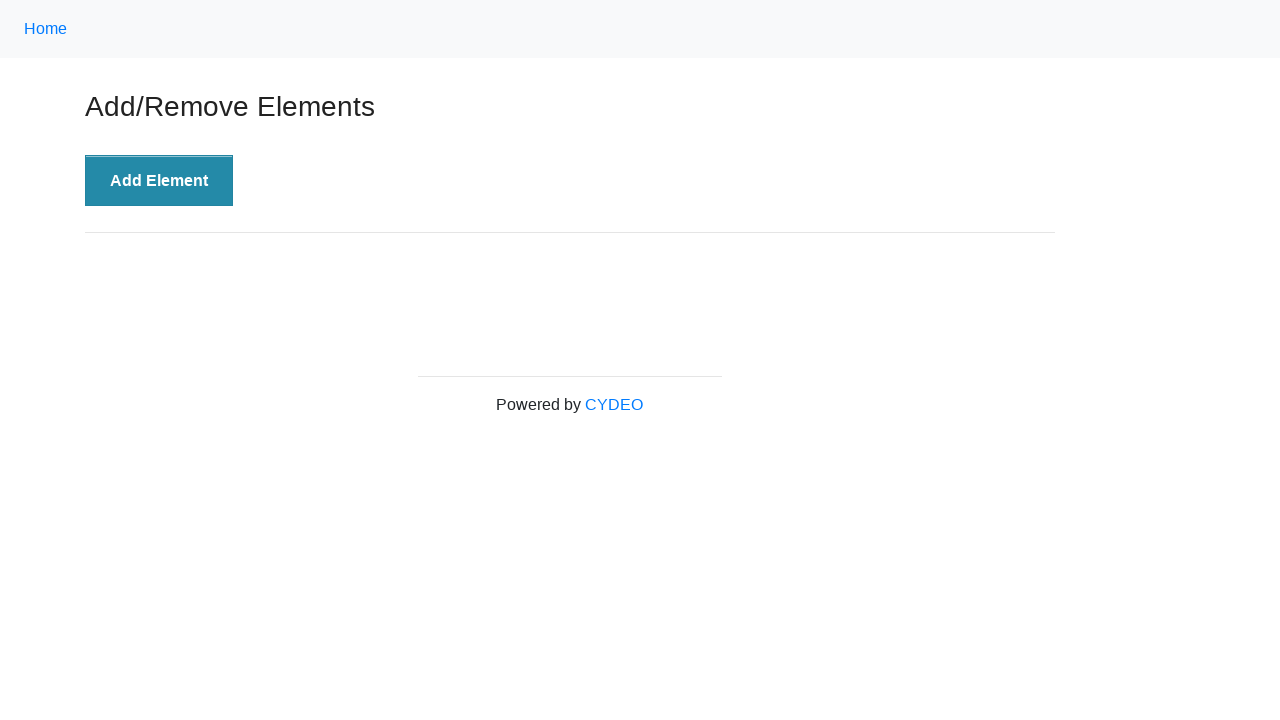

Verified 'Delete' button has been removed from page
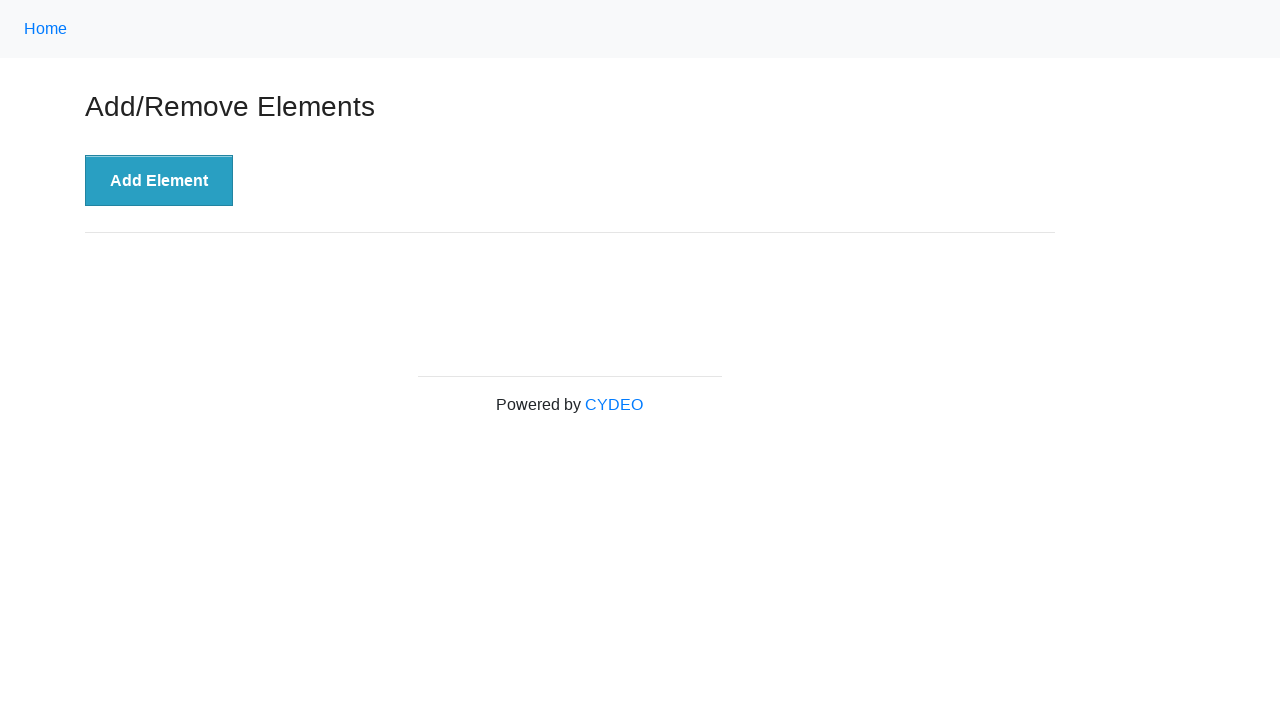

Test completed successfully - element removal confirmed
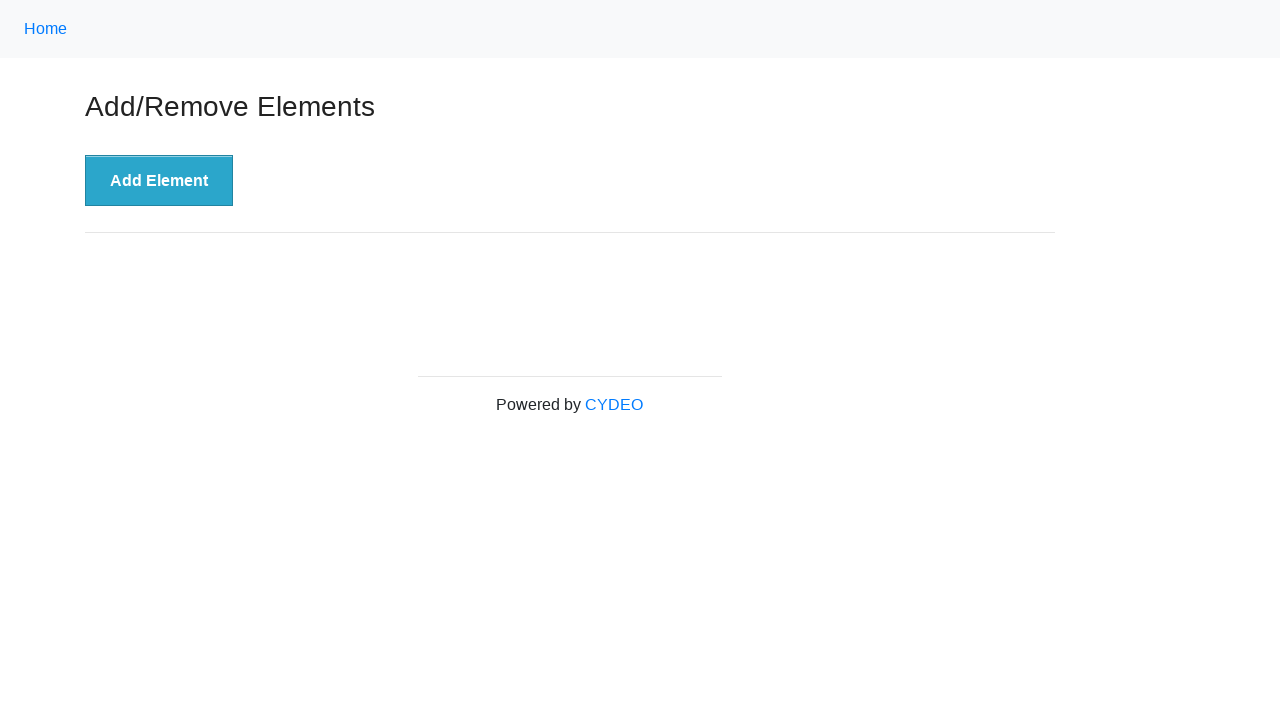

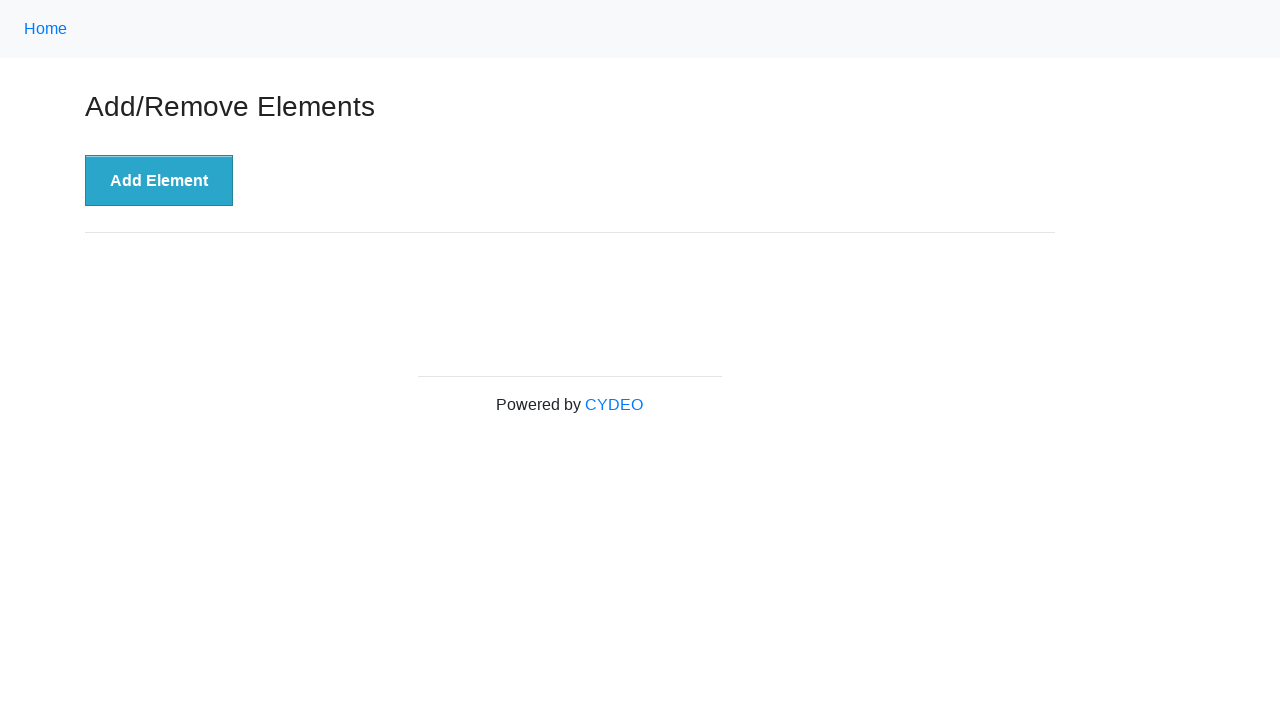